Tests the SpiceJet booking page by verifying that the return date field has a specific style attribute indicating its display state (opacity 0.5, suggesting it's disabled by default for one-way trips)

Starting URL: https://book.spicejet.com/

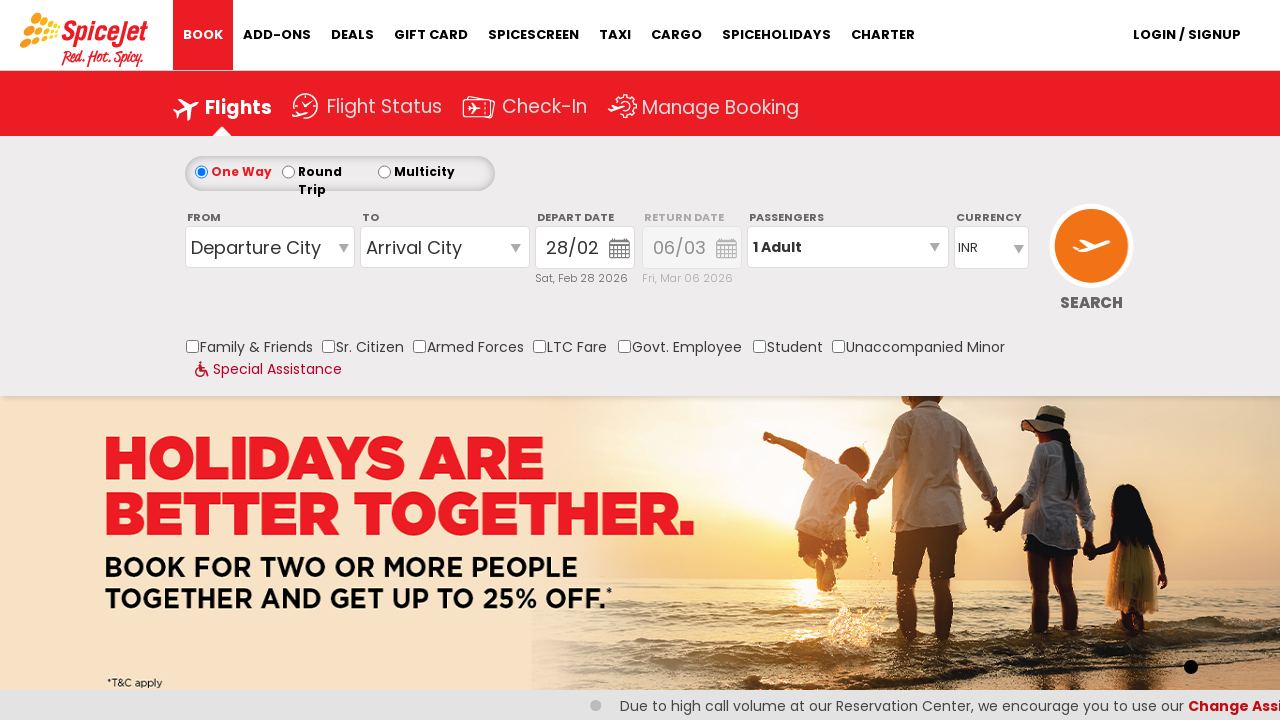

Waited for return date field selector #marketDate_2 to be present
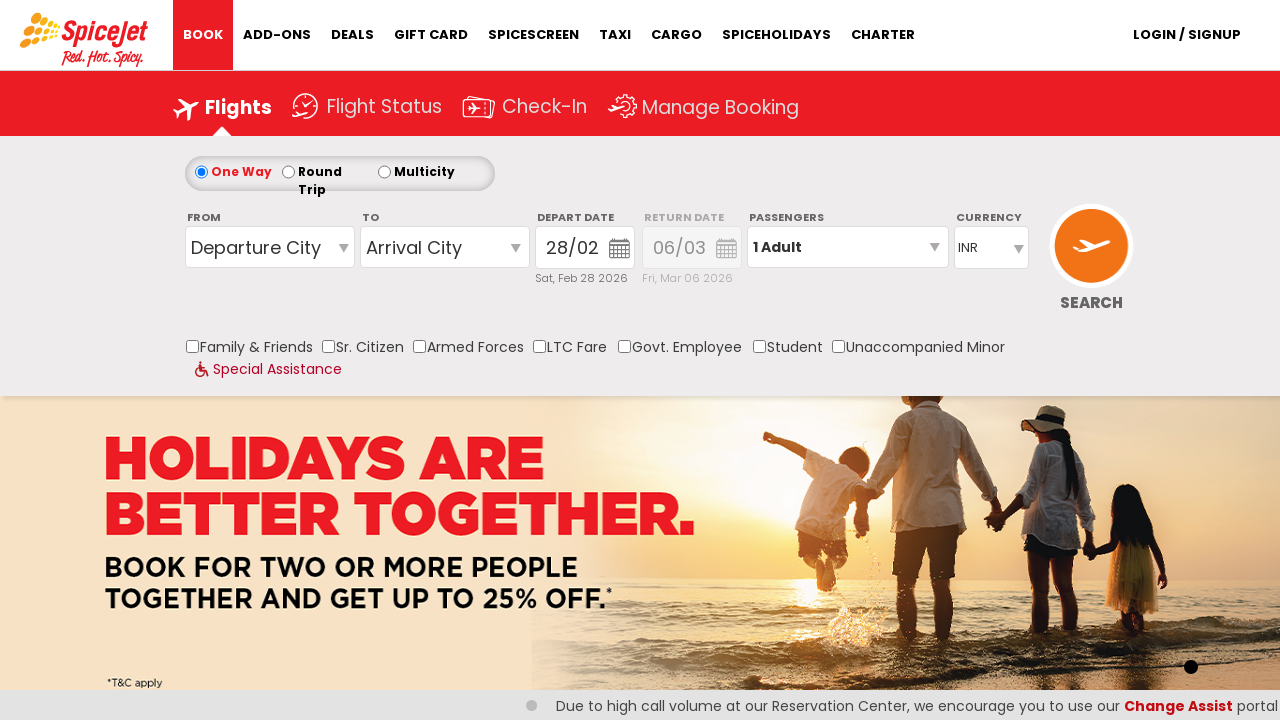

Retrieved style attribute from return date field
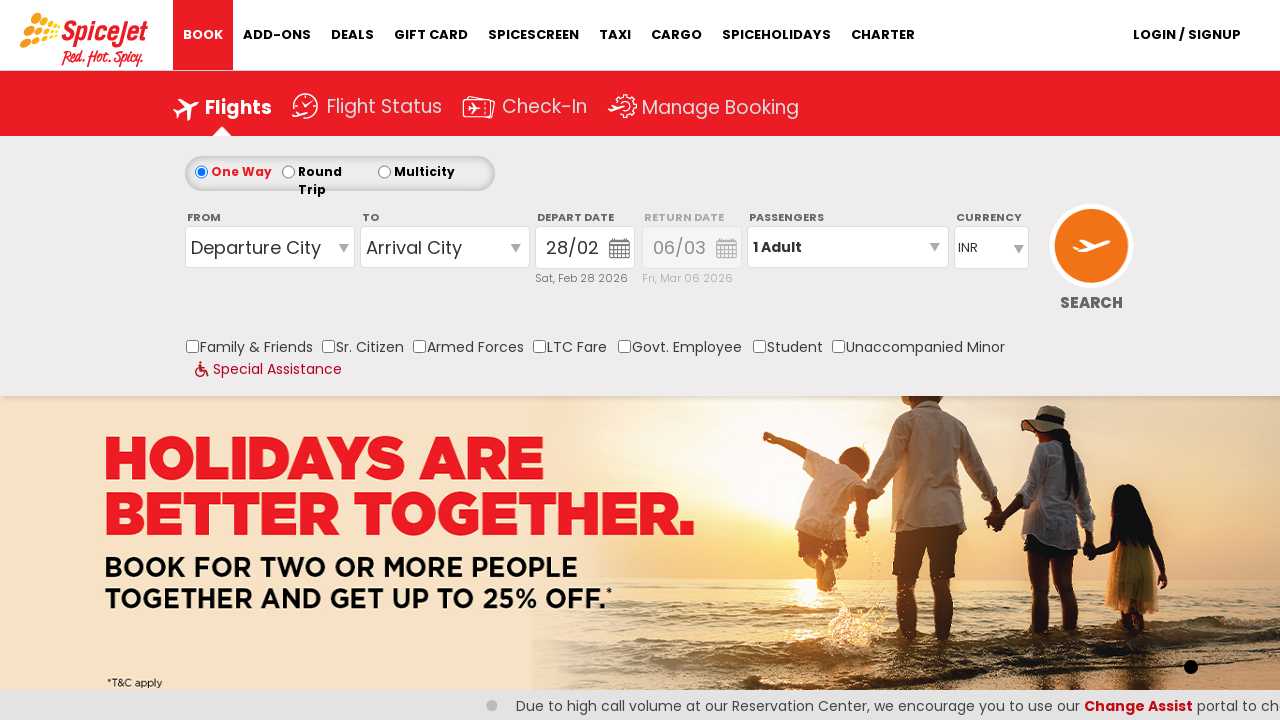

Asserted that return date field style contains opacity value '0.5'
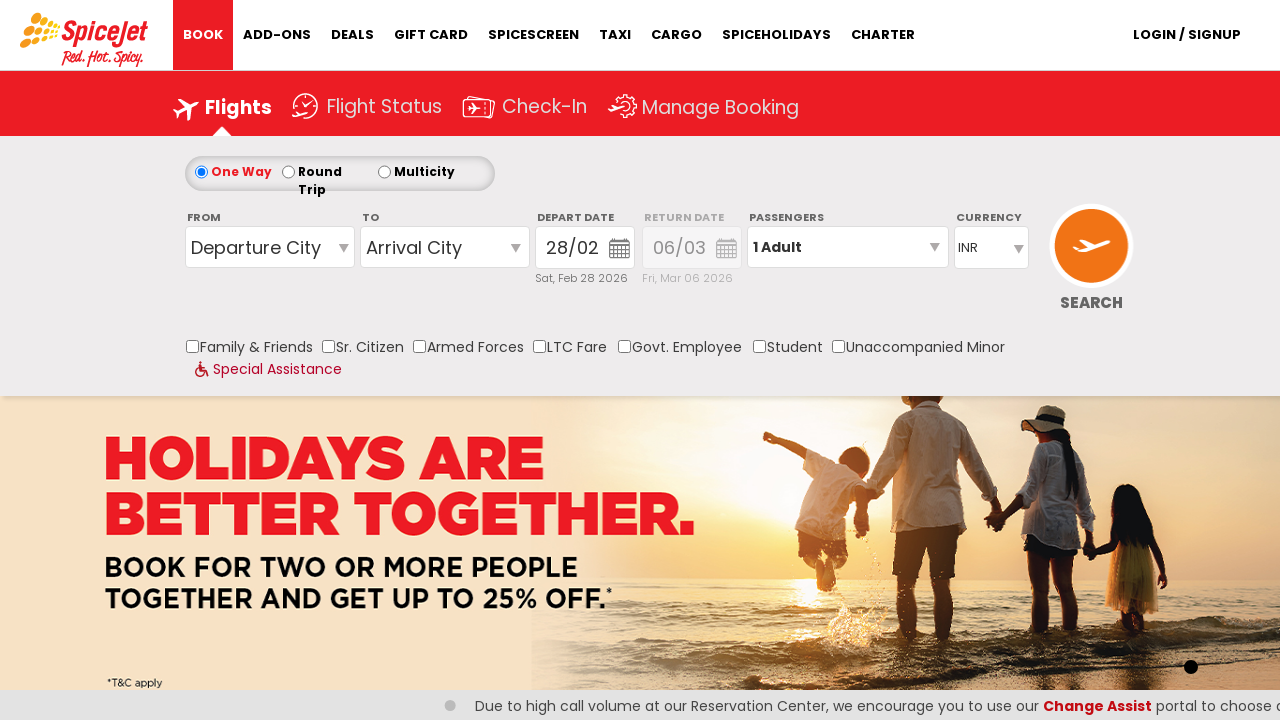

Asserted that style check passed - return date field is disabled for one-way trip
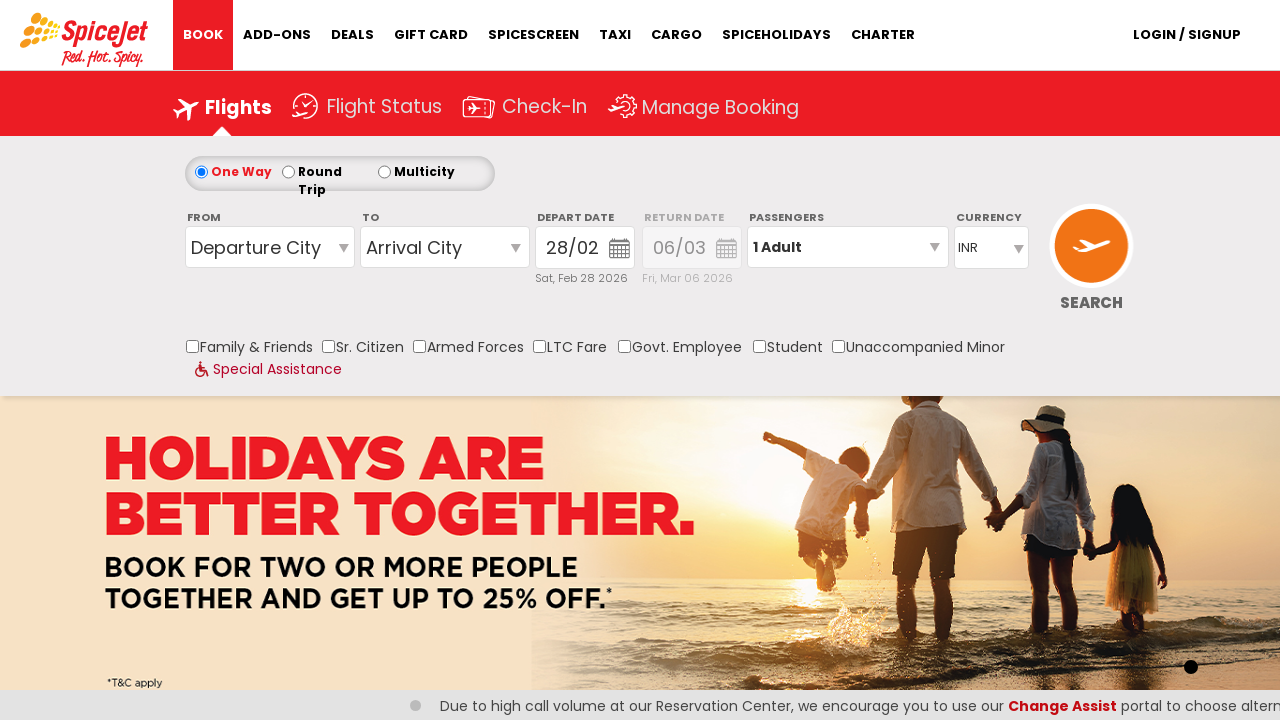

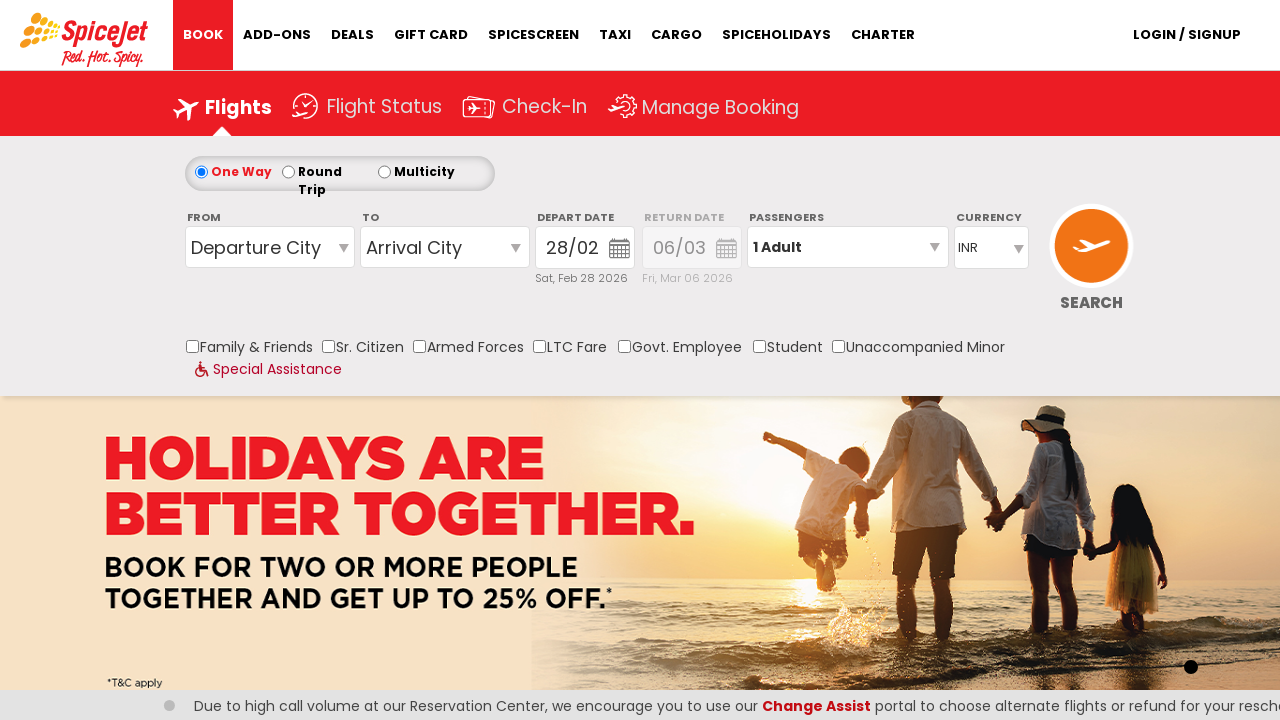